Tests triangle identifier with sides 2, 2, 2 to verify it identifies as Equilateral triangle

Starting URL: https://testpages.eviltester.com/styled/apps/triangle/triangle001.html

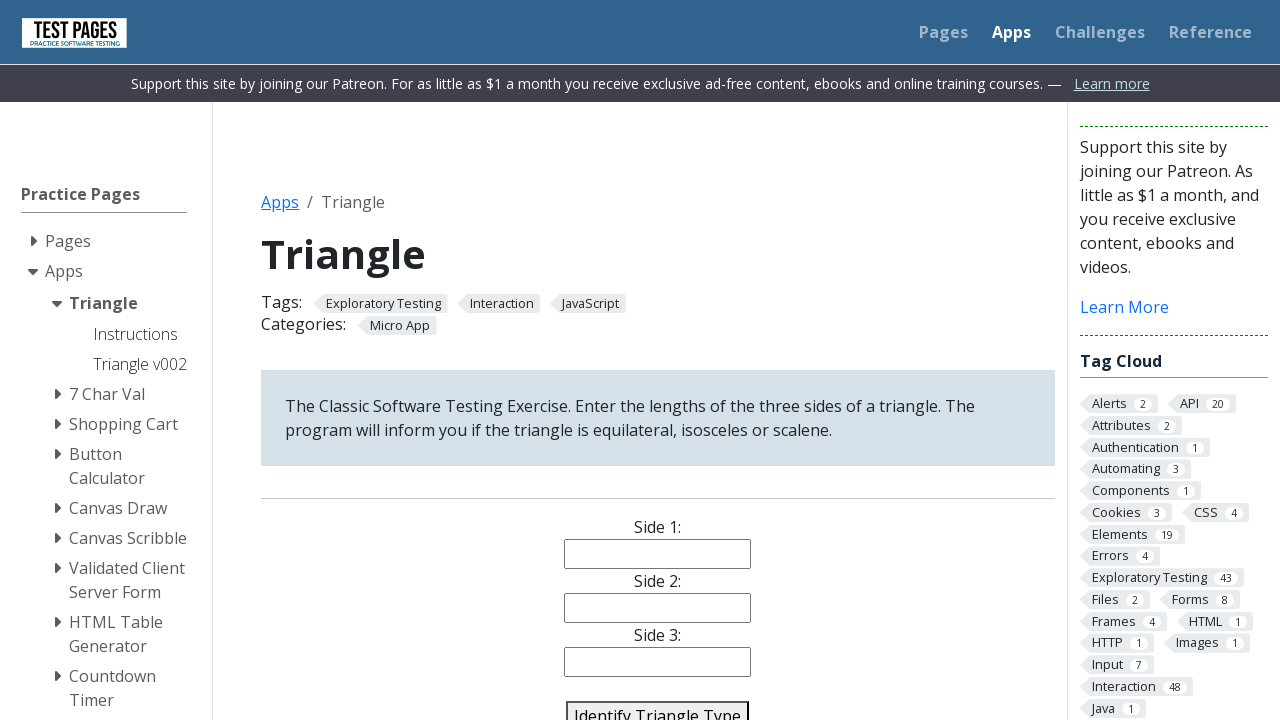

Filled side1 input with '2' on input[name='side1']
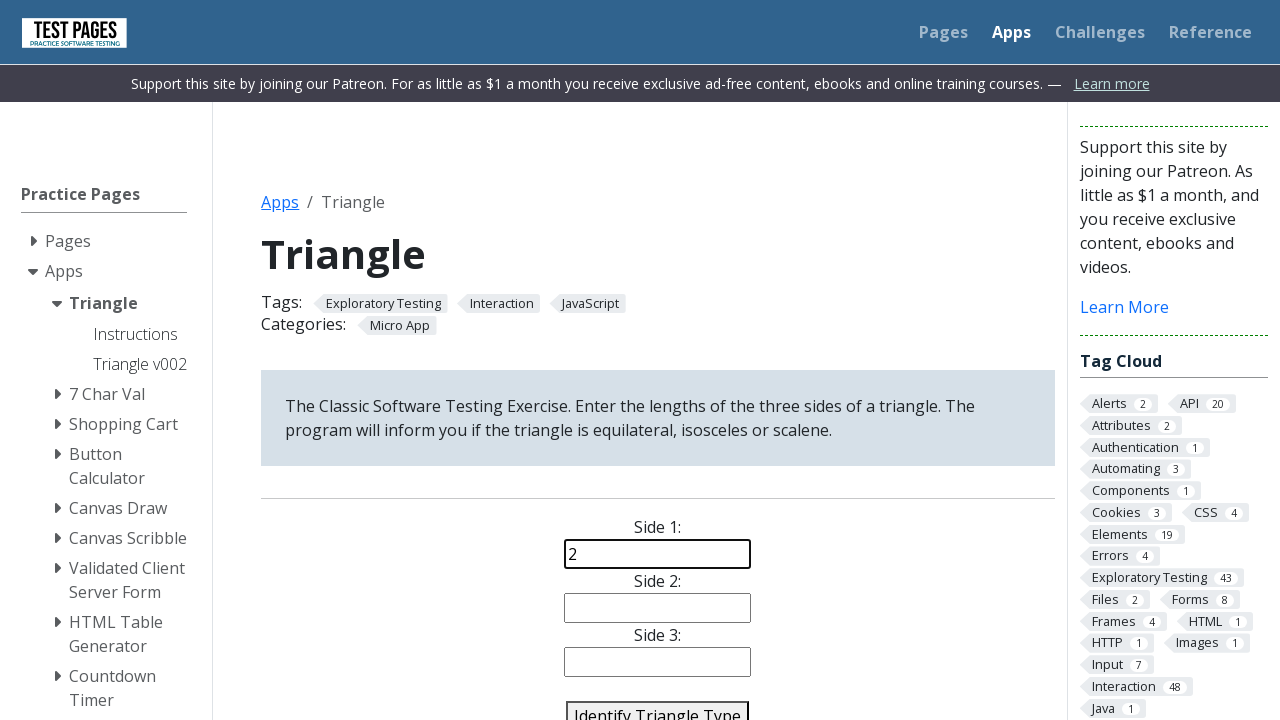

Filled side2 input with '2' on input[name='side2']
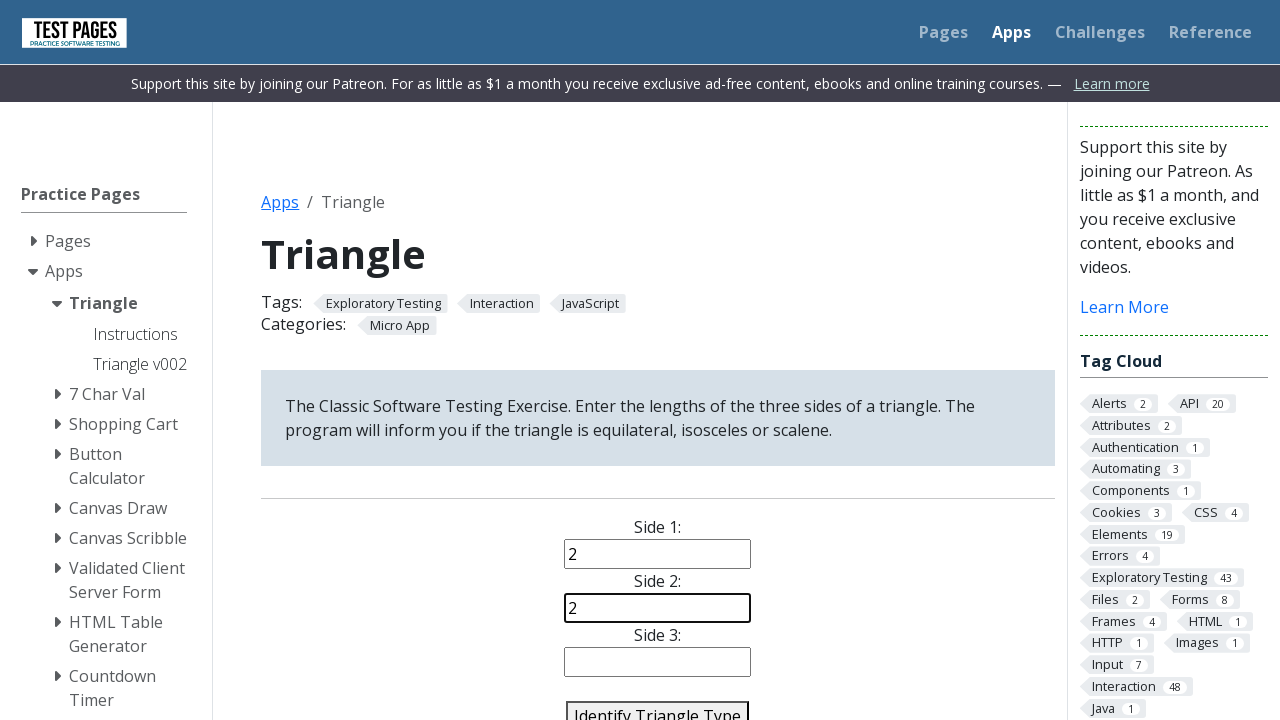

Filled side3 input with '2' on input[name='side3']
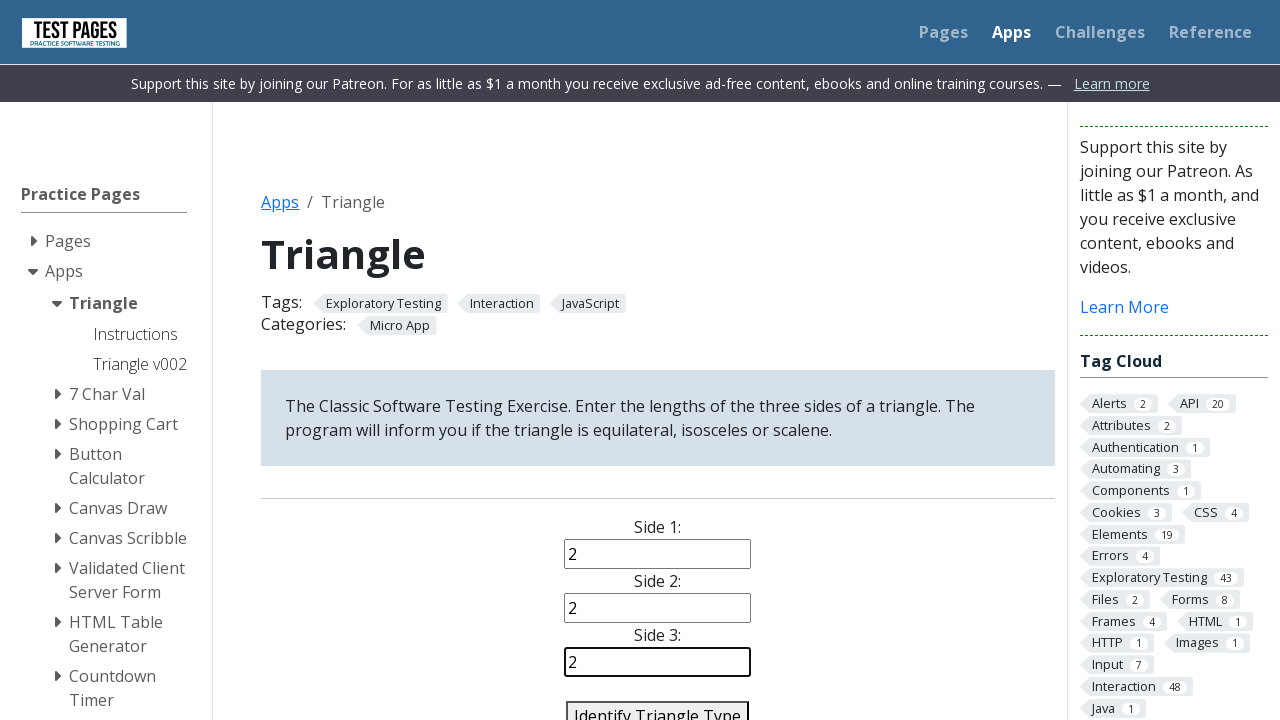

Clicked identify triangle button at (658, 705) on #identify-triangle-action
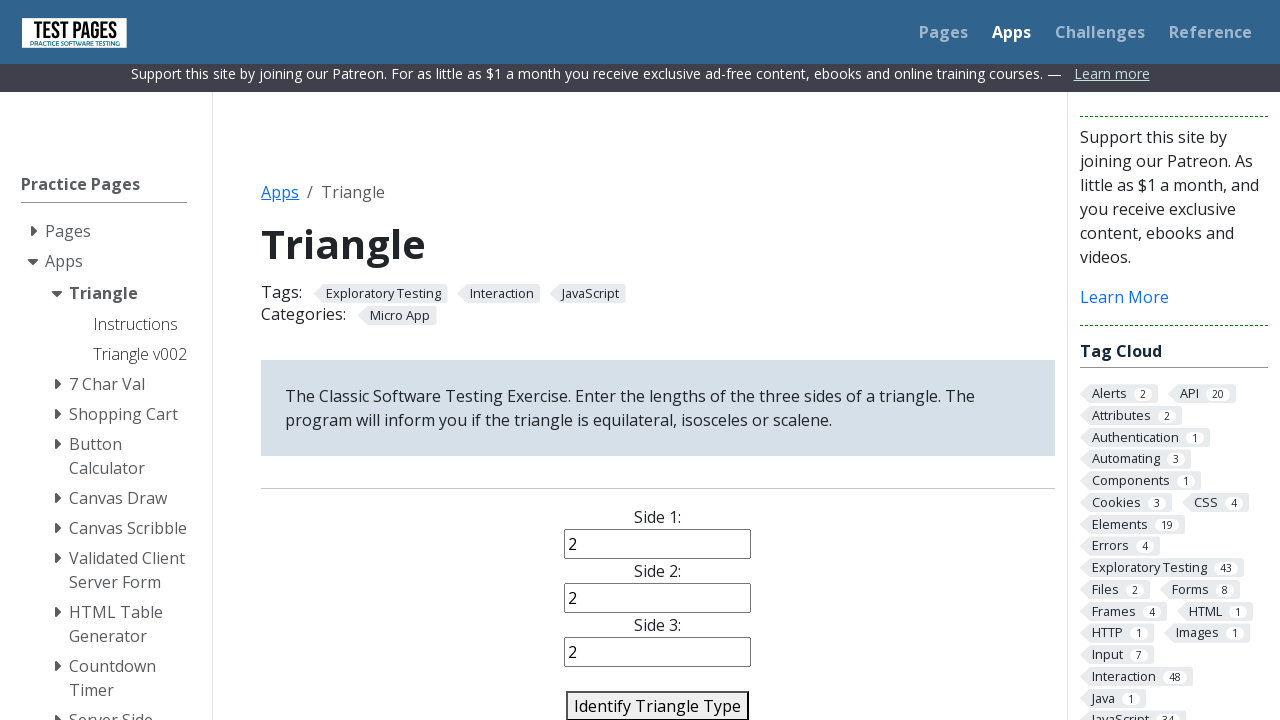

Triangle result appeared on page
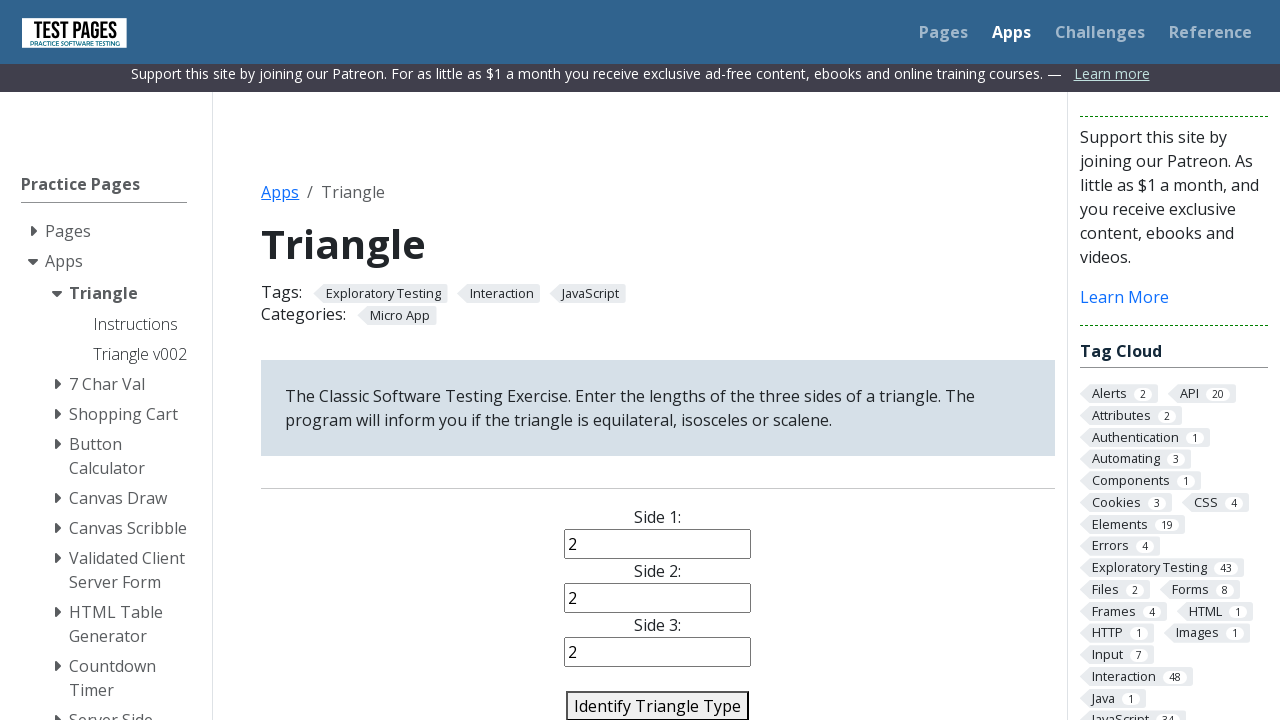

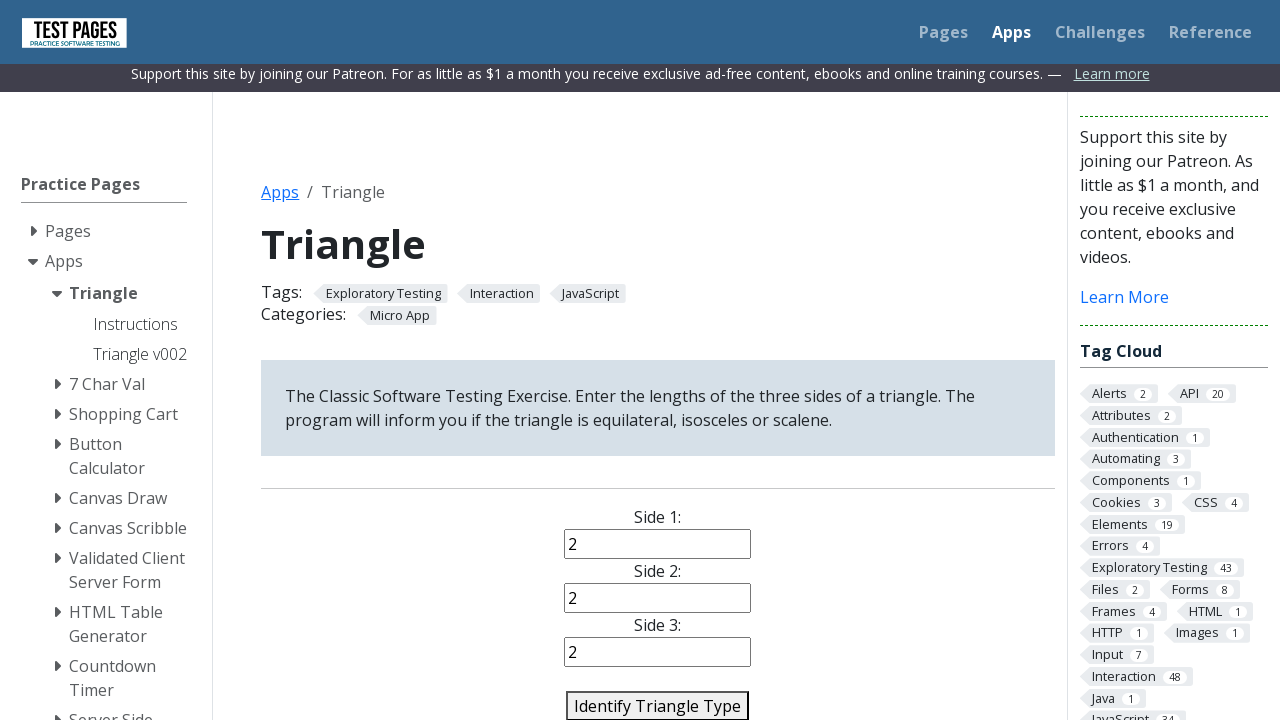